Tests resizing the browser window to specific dimensions

Starting URL: https://demoqa.com/browser-windows

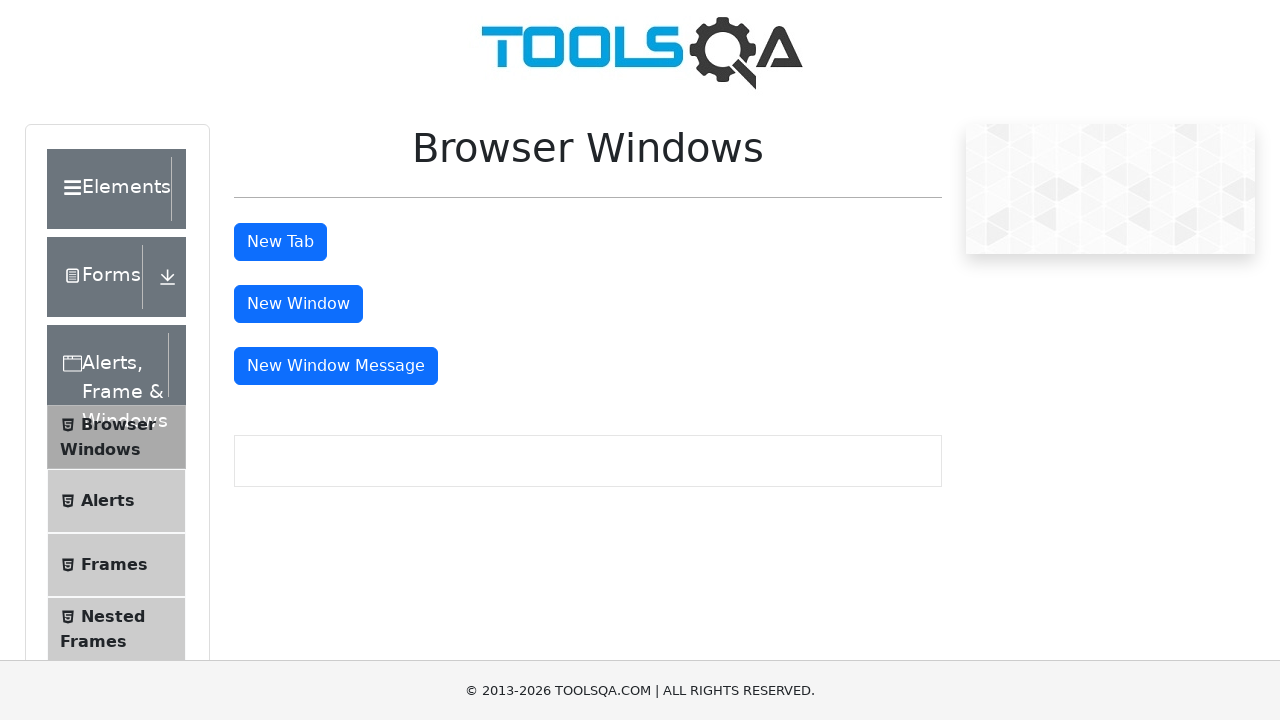

Set viewport size to 800x600
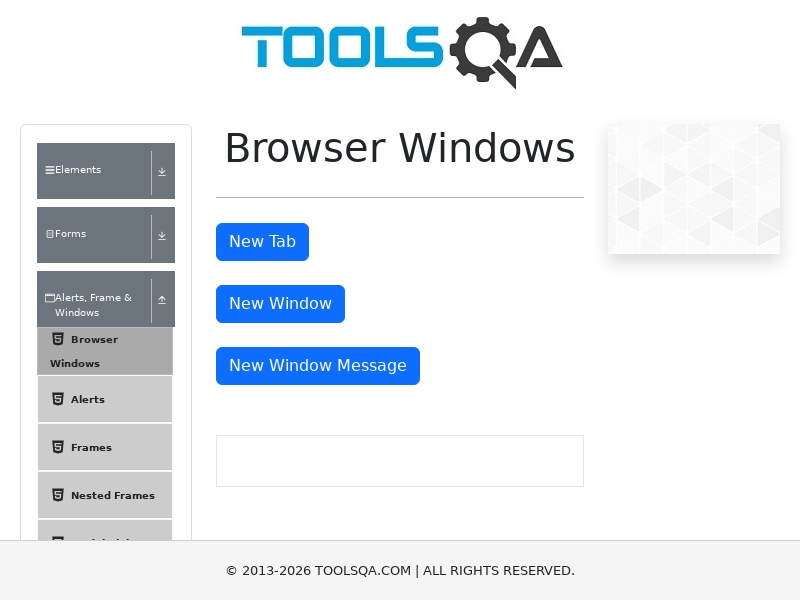

Waited for page to load after viewport resize
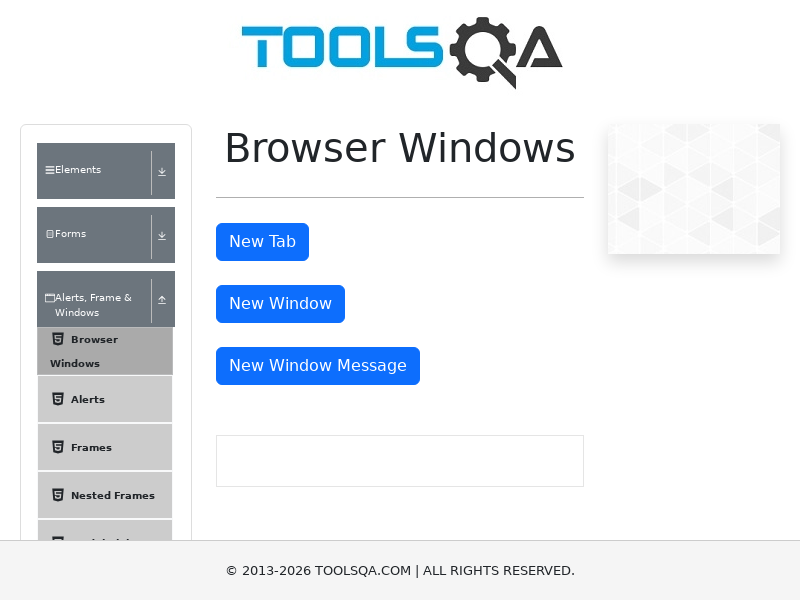

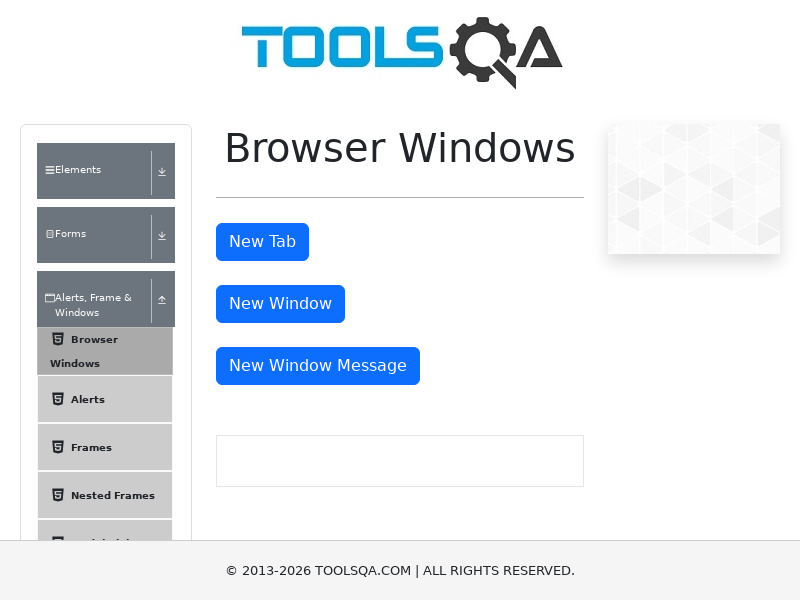